Tests a simple form by locating and clicking the submit button on a GitHub Pages hosted form page.

Starting URL: http://suninjuly.github.io/simple_form_find_task.html

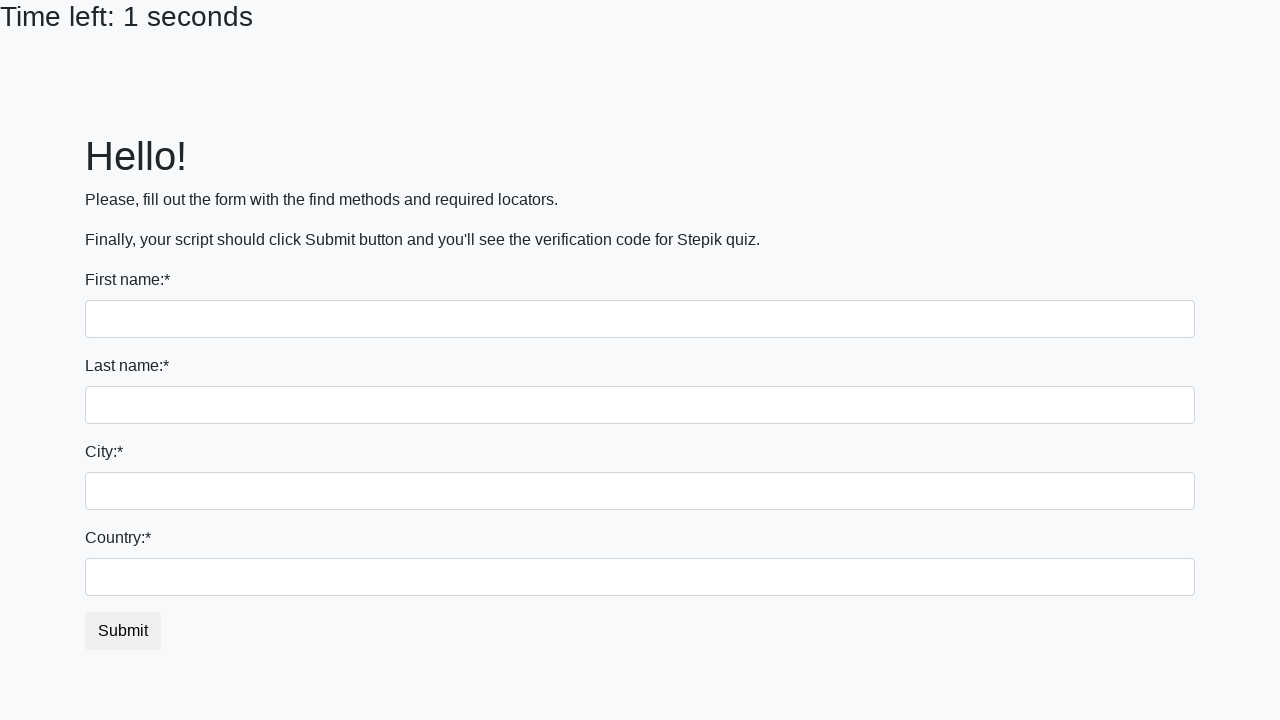

Waited for submit button to be visible
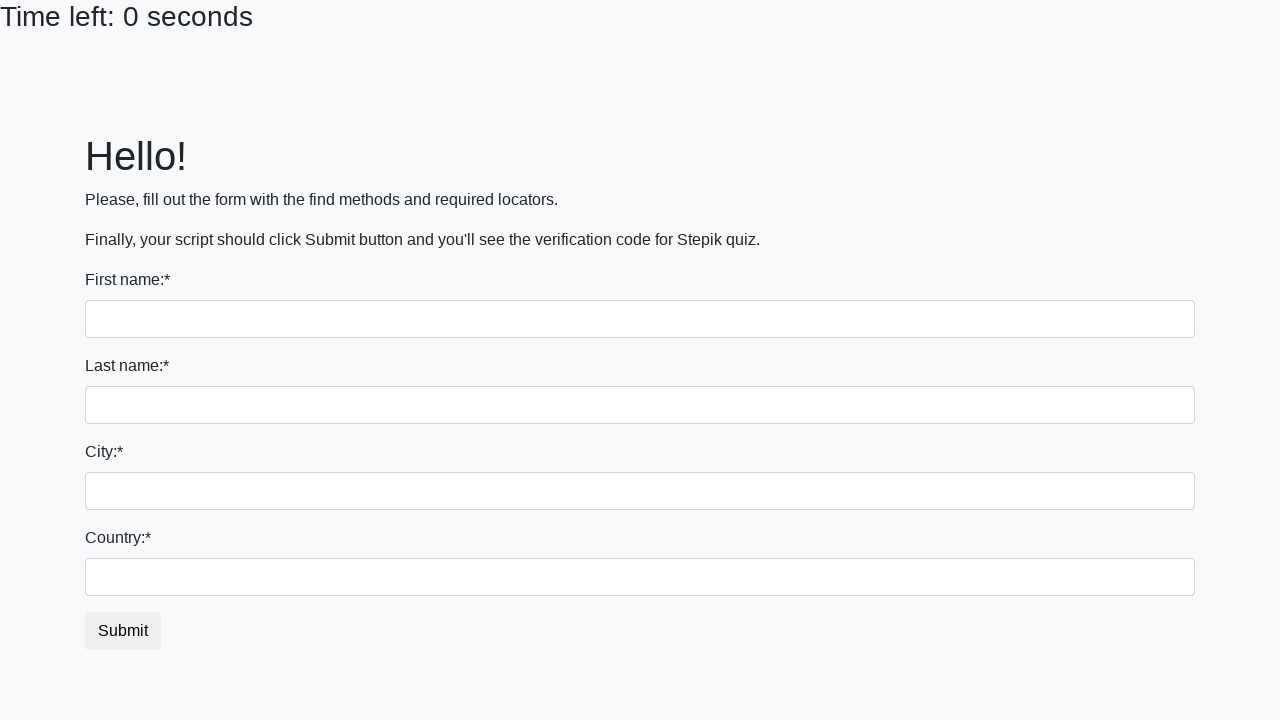

Clicked the submit button at (123, 631) on #submit_button
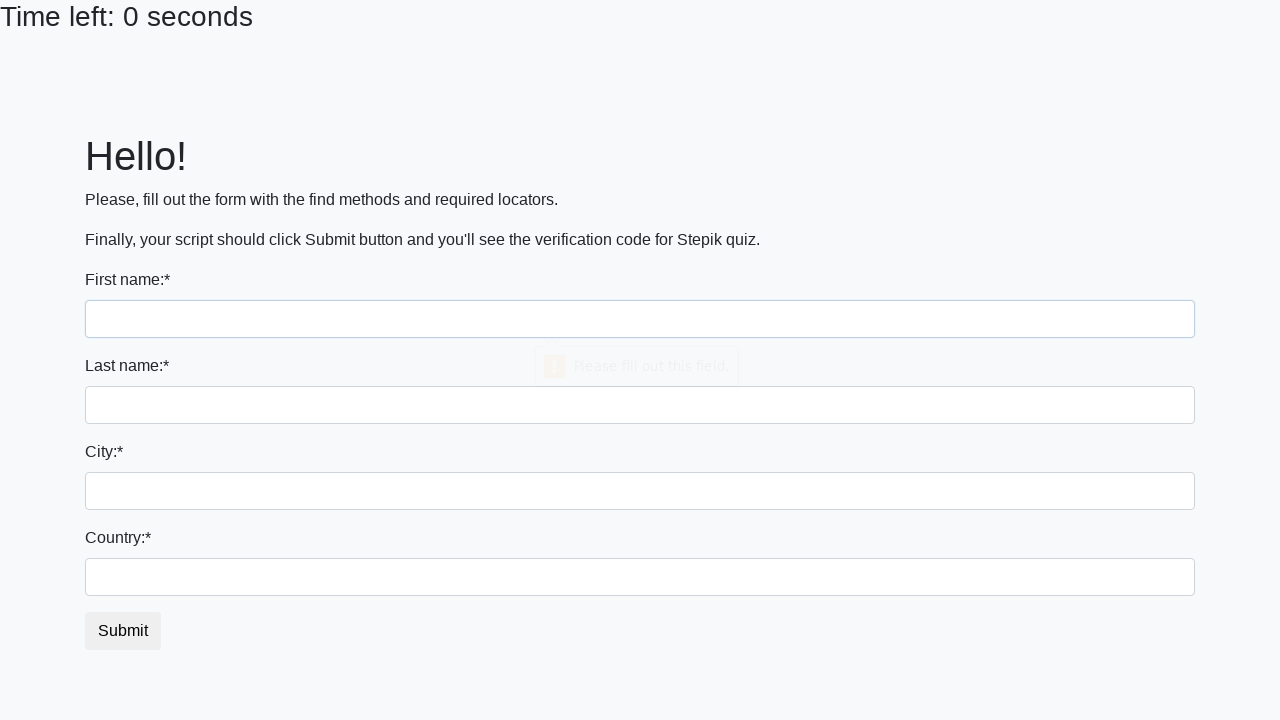

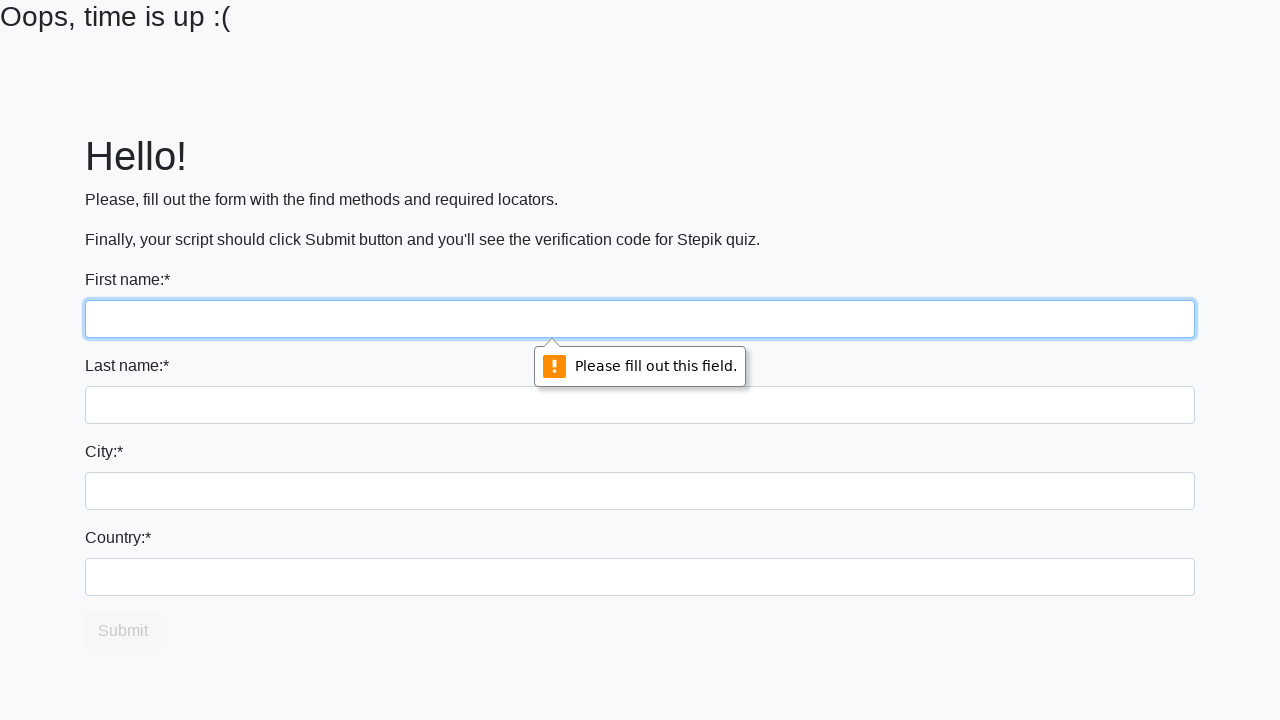